Tests that edits are cancelled when pressing Escape key

Starting URL: https://demo.playwright.dev/todomvc

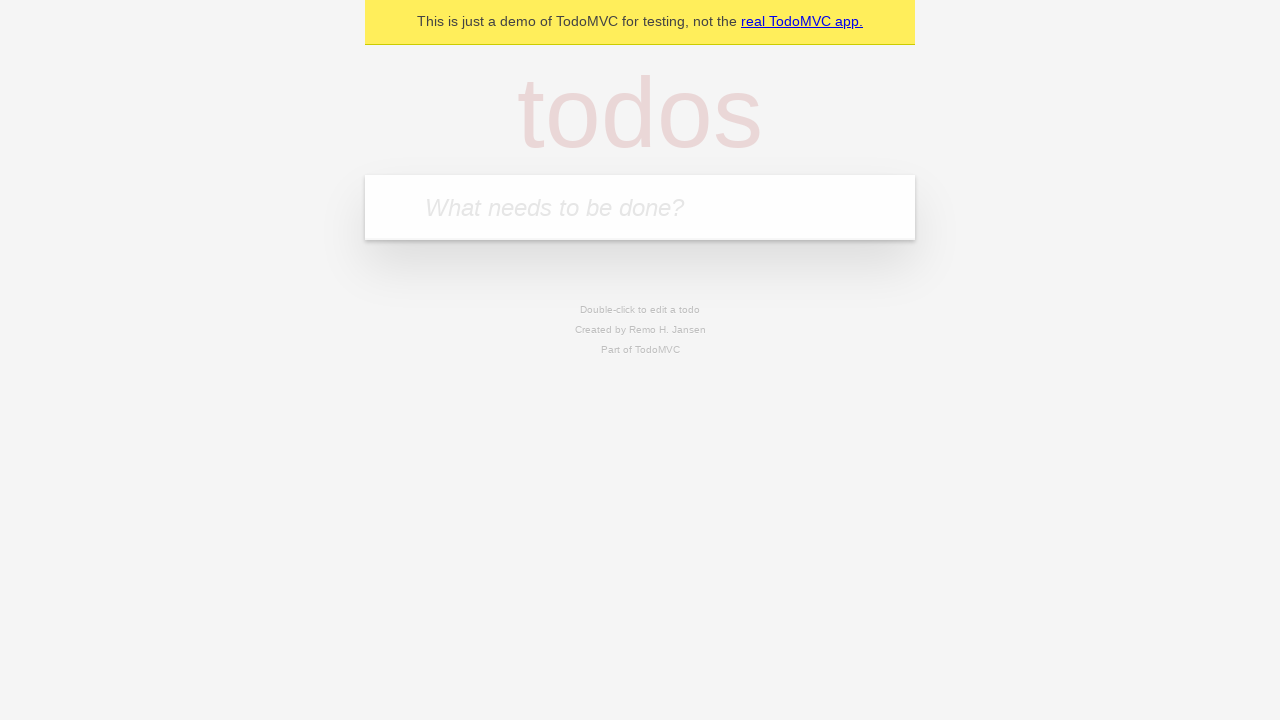

Filled first todo: 'buy some cheese' on internal:attr=[placeholder="What needs to be done?"i]
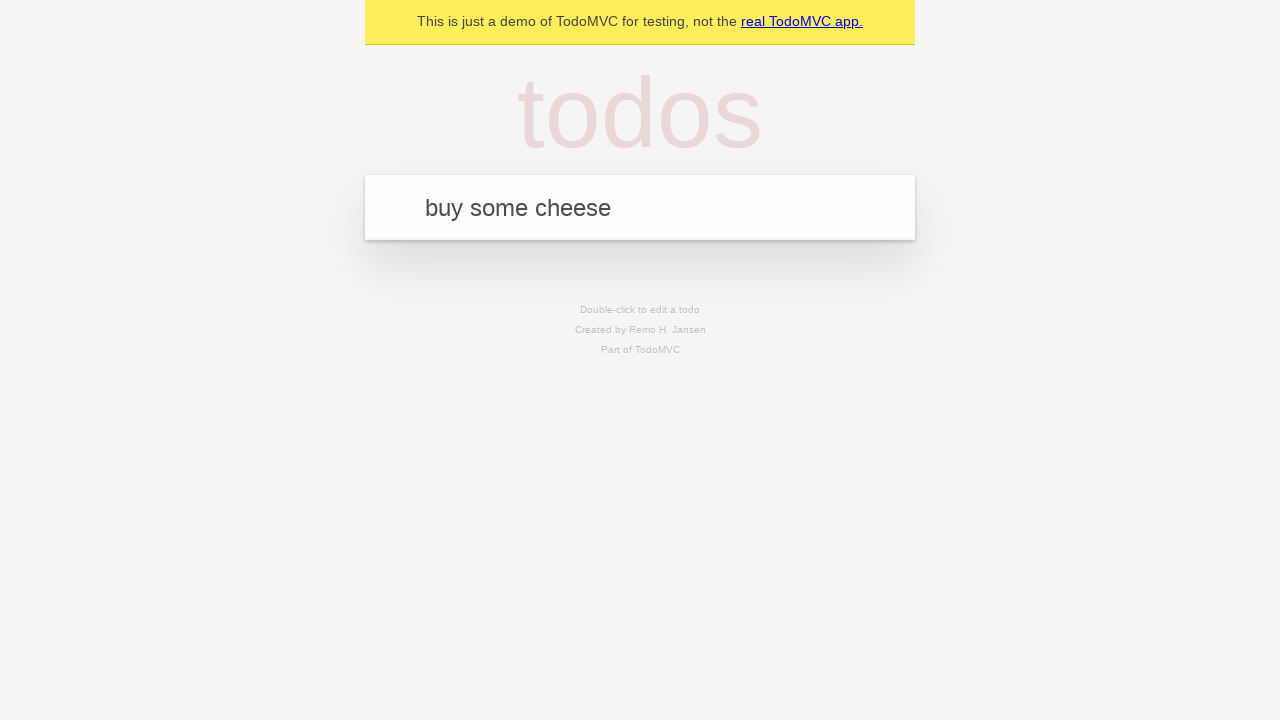

Pressed Enter to create first todo on internal:attr=[placeholder="What needs to be done?"i]
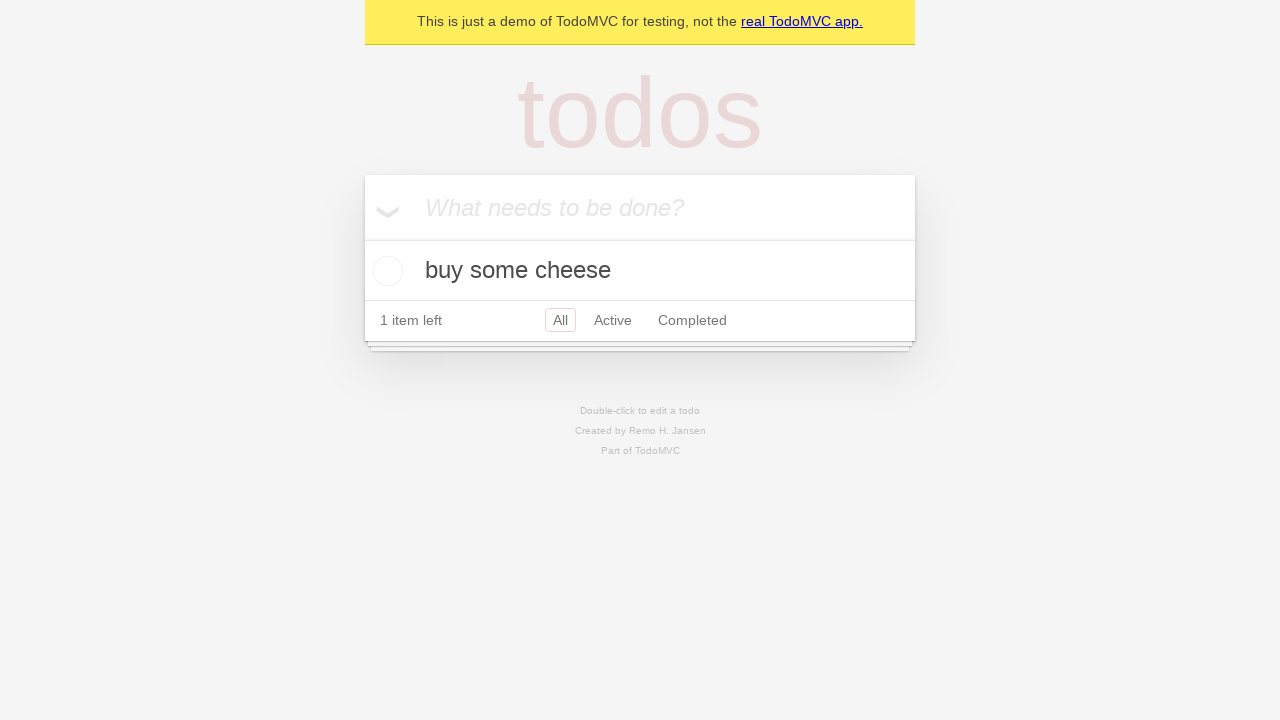

Filled second todo: 'feed the cat' on internal:attr=[placeholder="What needs to be done?"i]
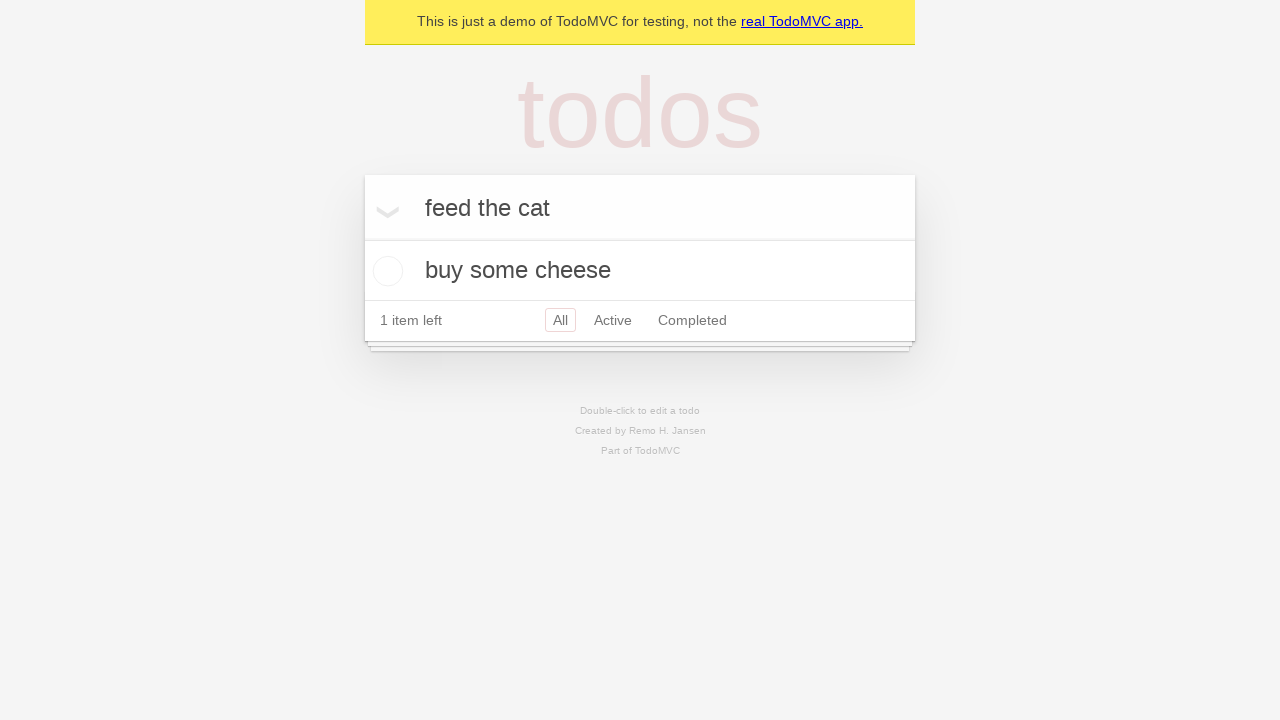

Pressed Enter to create second todo on internal:attr=[placeholder="What needs to be done?"i]
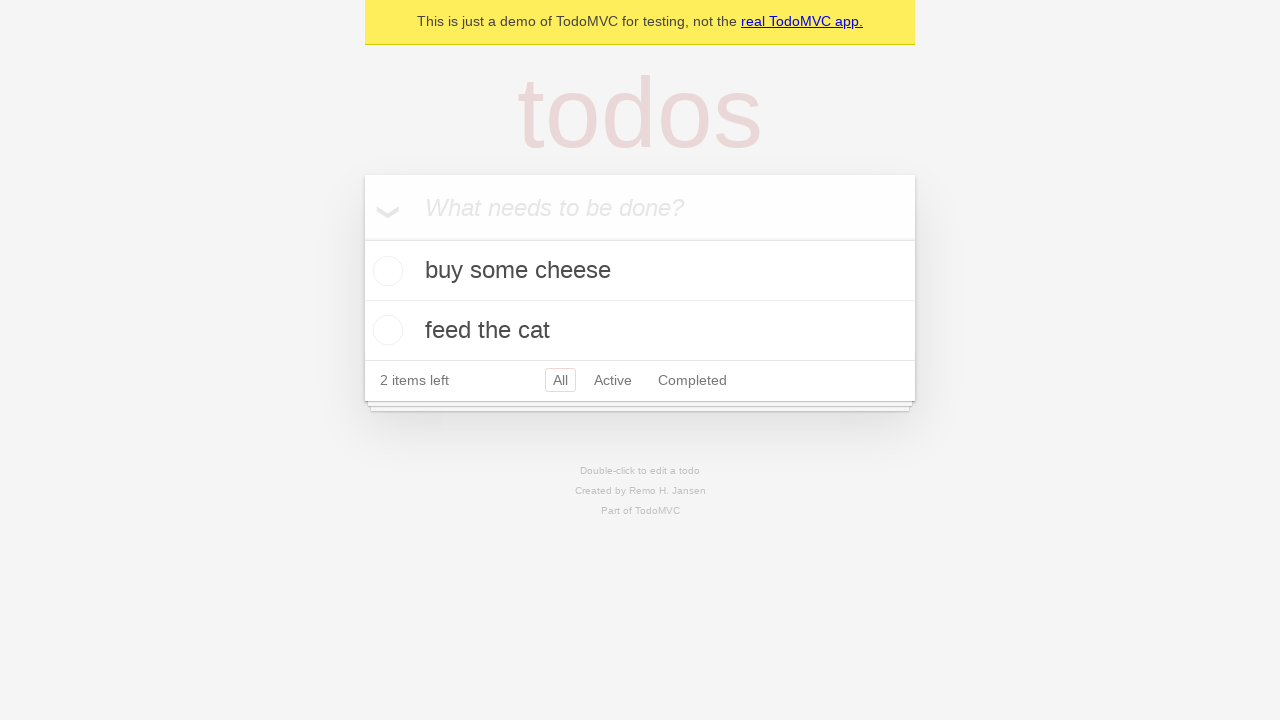

Filled third todo: 'book a doctors appointment' on internal:attr=[placeholder="What needs to be done?"i]
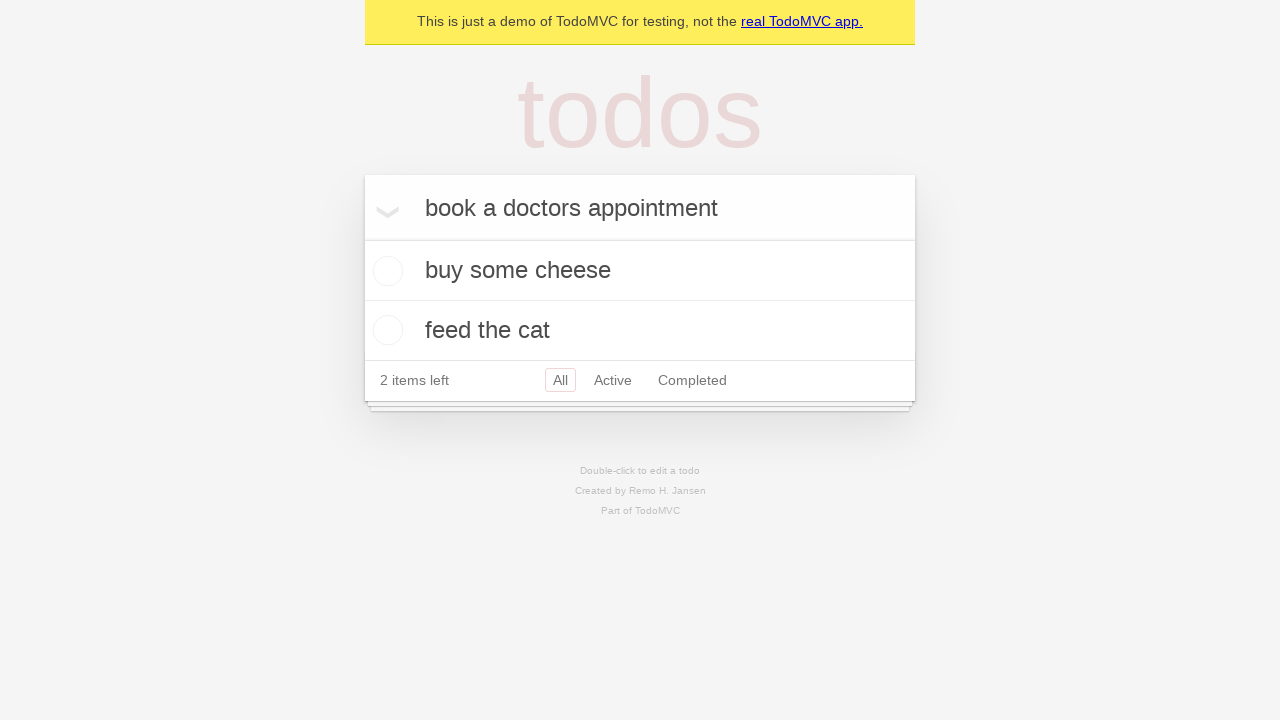

Pressed Enter to create third todo on internal:attr=[placeholder="What needs to be done?"i]
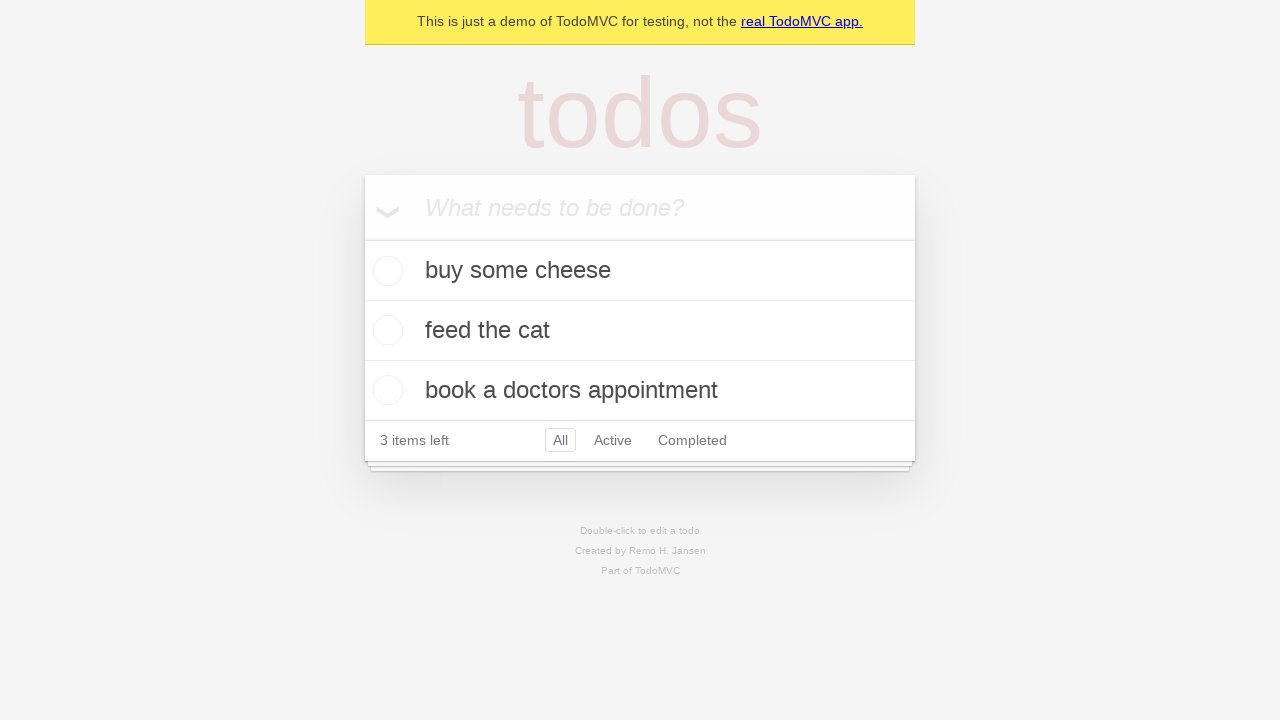

Waited for all three todos to be created
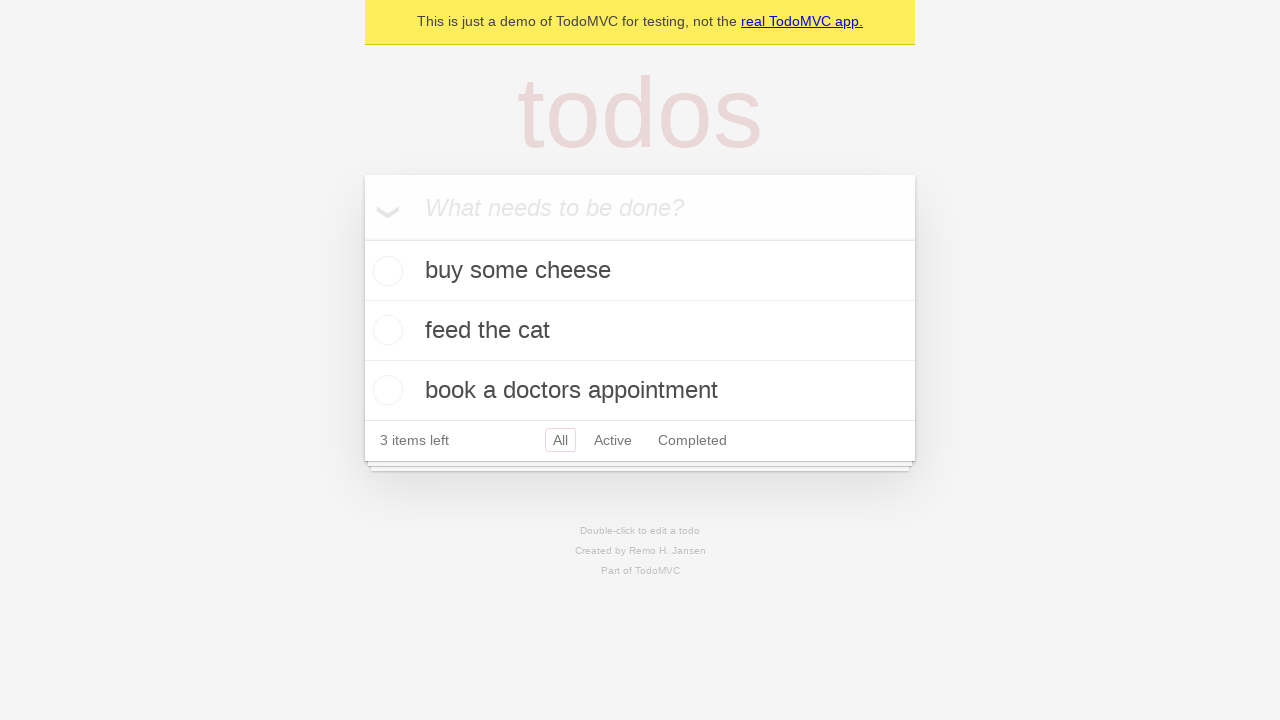

Double-clicked second todo to start editing at (640, 331) on internal:testid=[data-testid="todo-item"s] >> nth=1
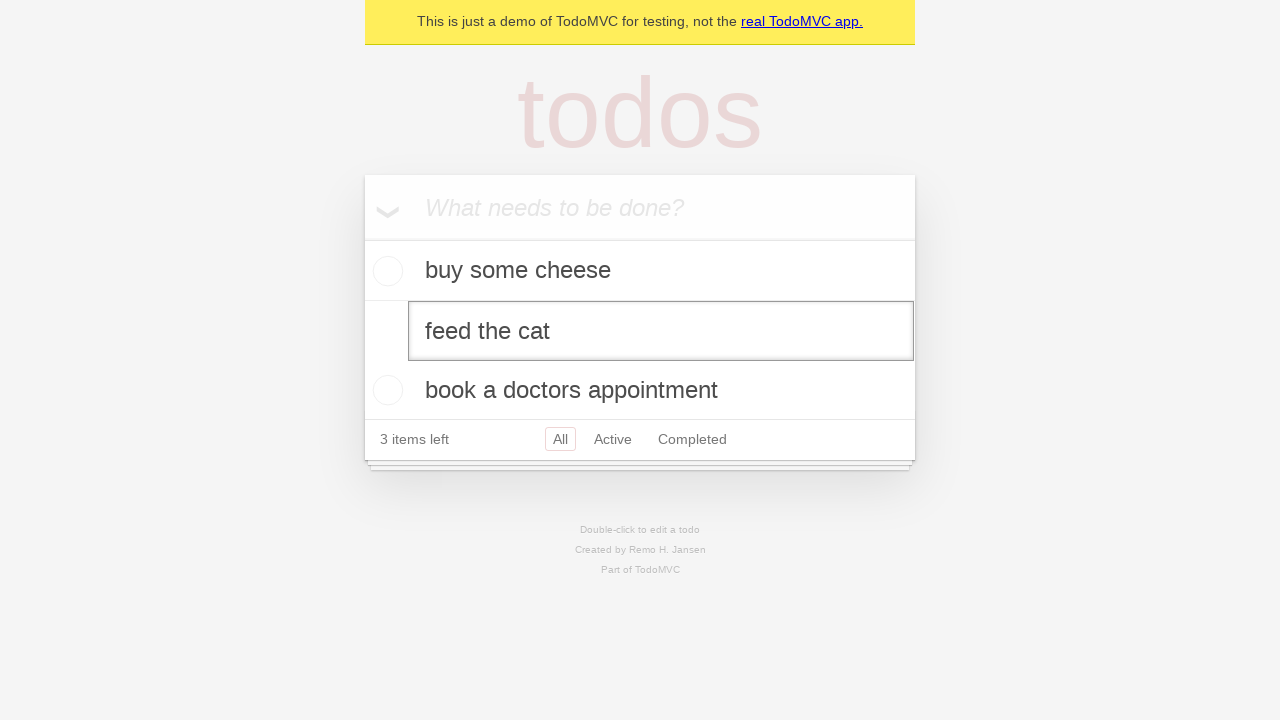

Filled edit field with 'buy some sausages' on internal:testid=[data-testid="todo-item"s] >> nth=1 >> internal:role=textbox[nam
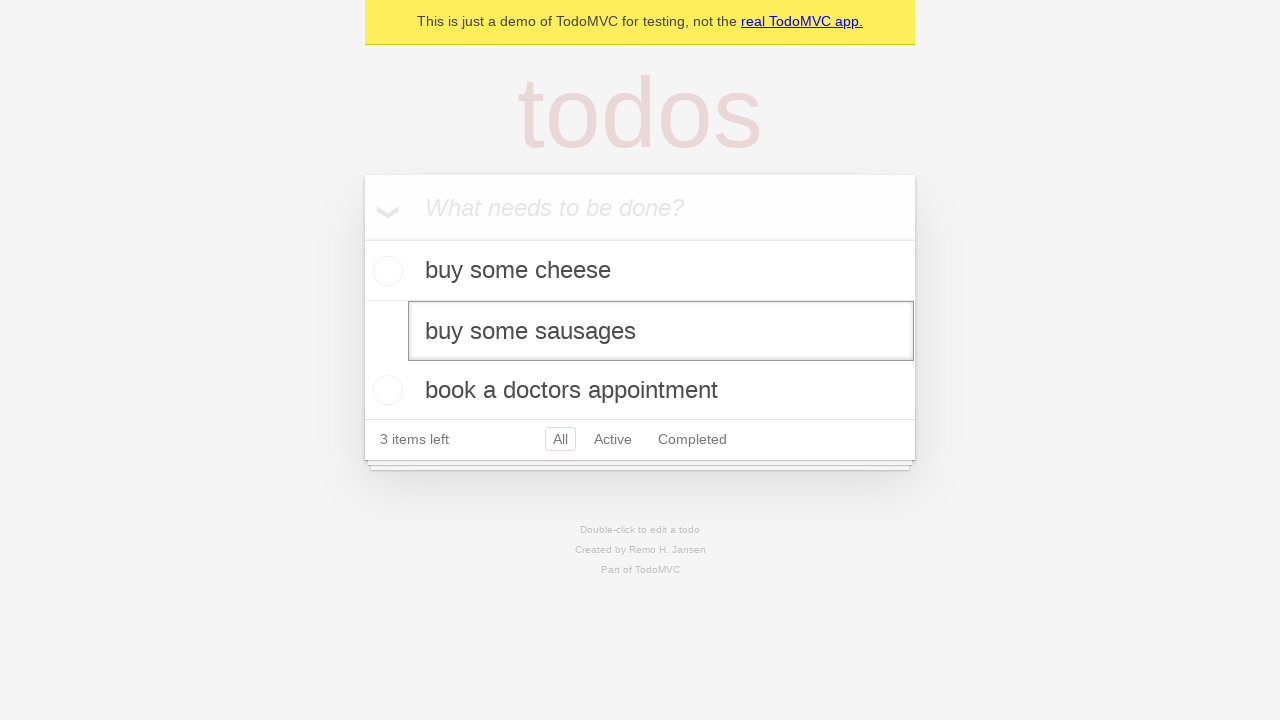

Pressed Escape key to cancel edits on internal:testid=[data-testid="todo-item"s] >> nth=1 >> internal:role=textbox[nam
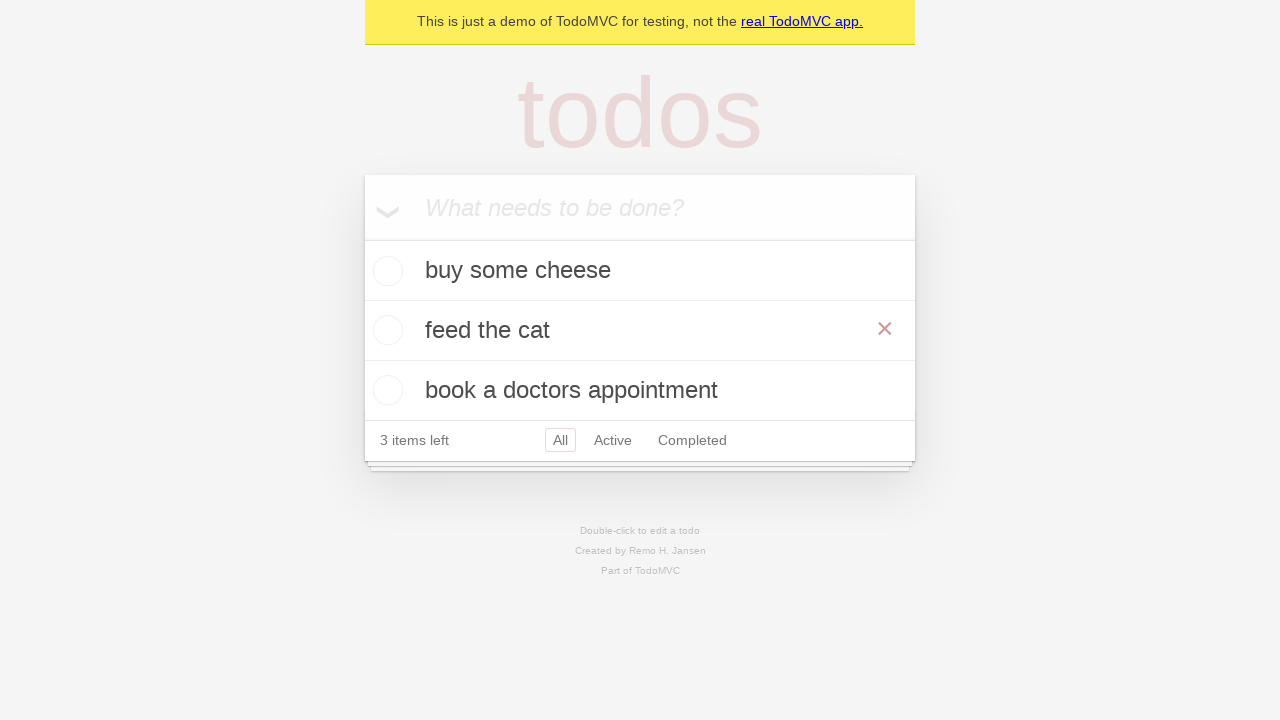

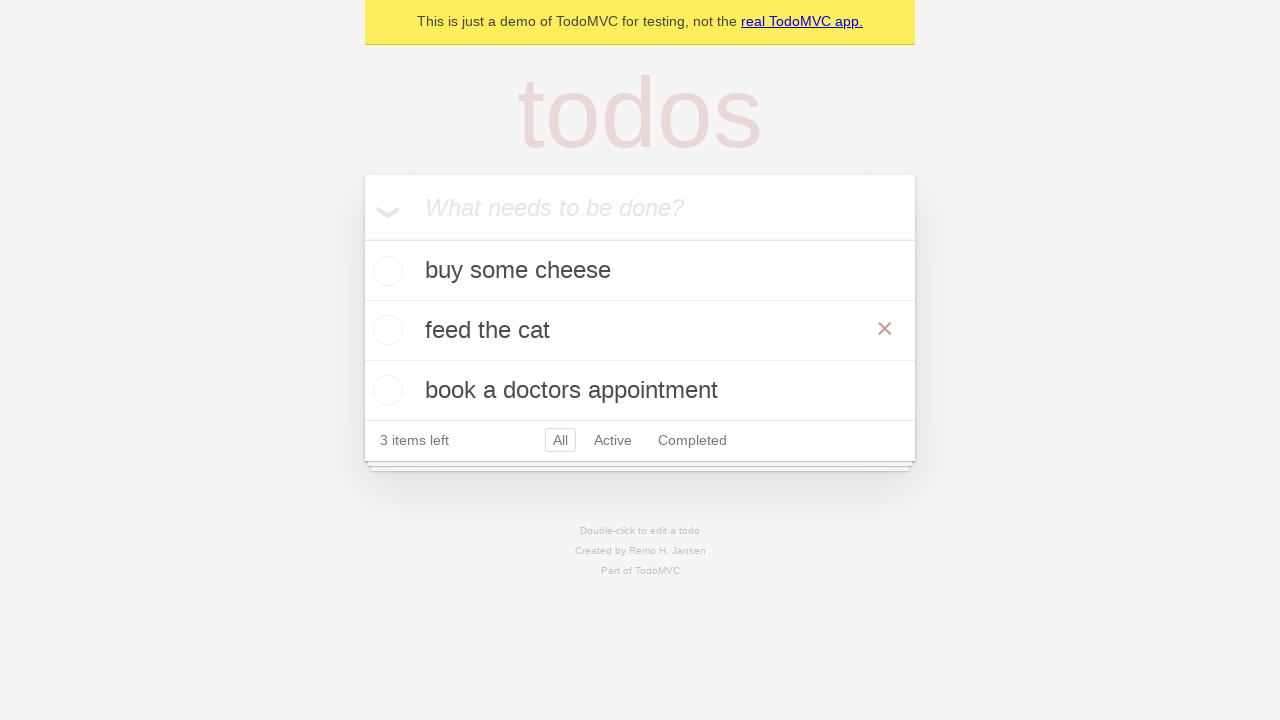